Navigates to the OrangeHRM demo application homepage and verifies the page loads successfully.

Starting URL: https://opensource-demo.orangehrmlive.com/

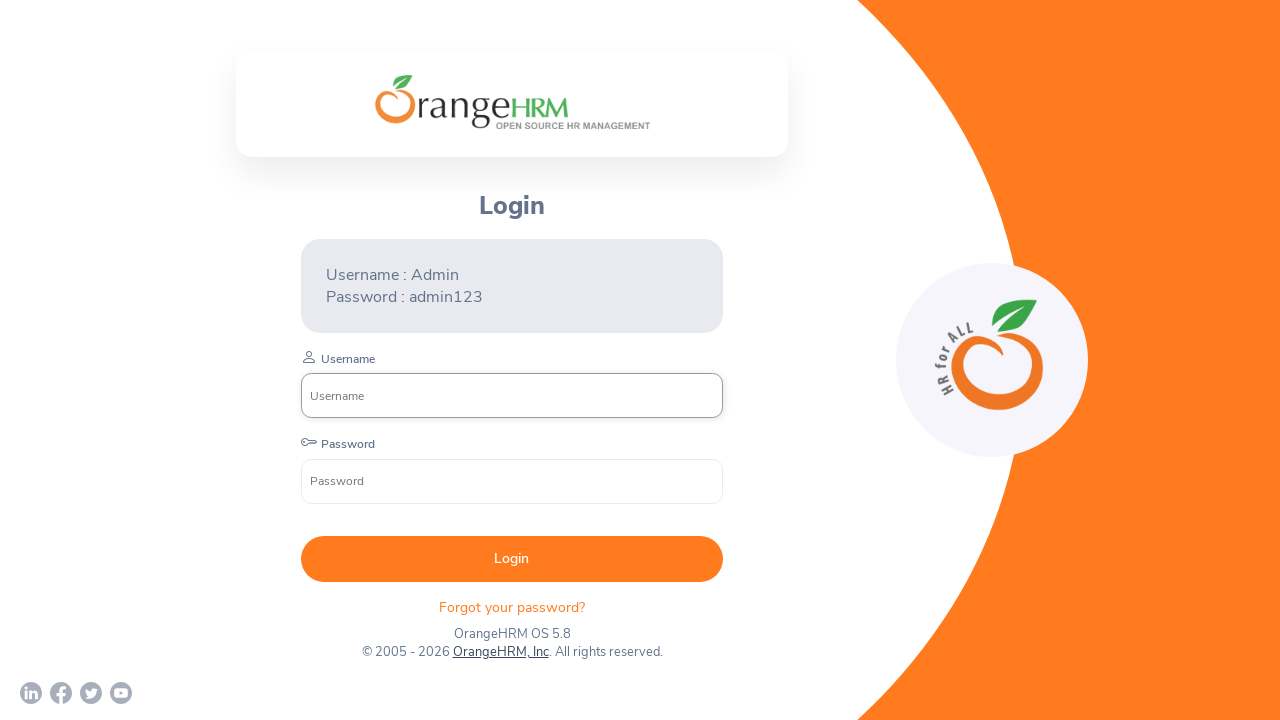

Waited for page DOM content to be loaded
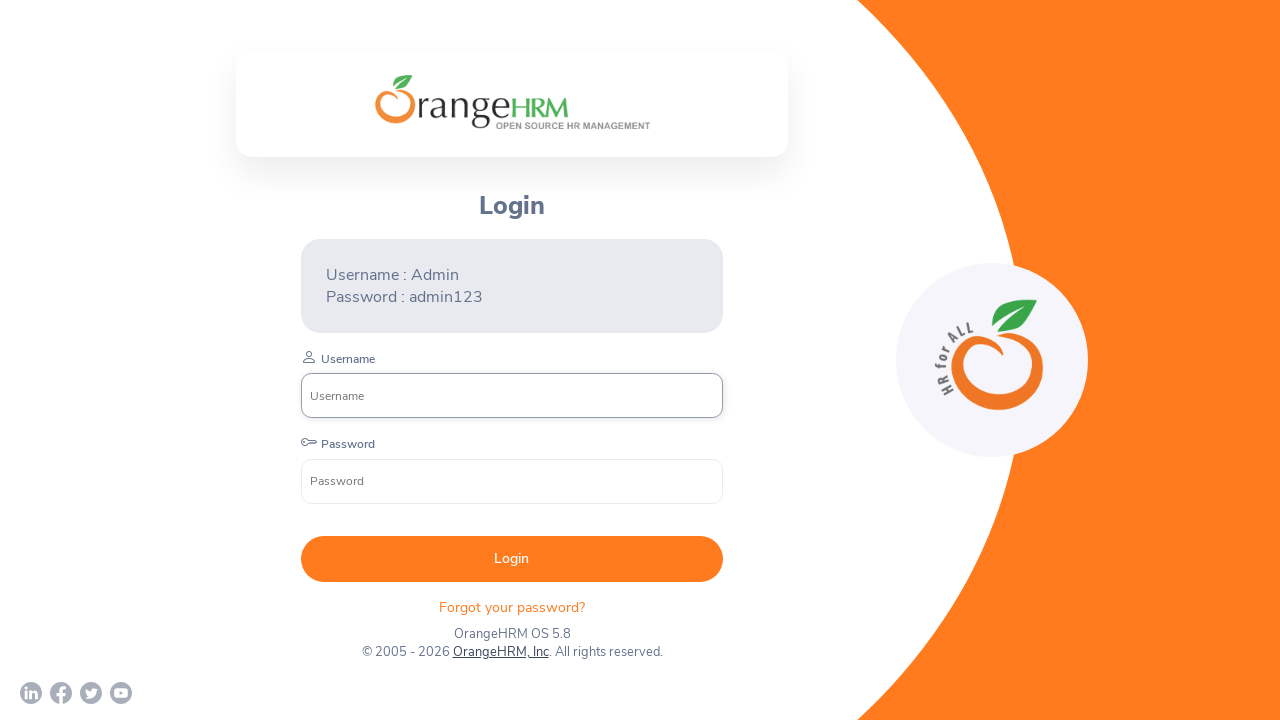

Verified body element is present on OrangeHRM homepage
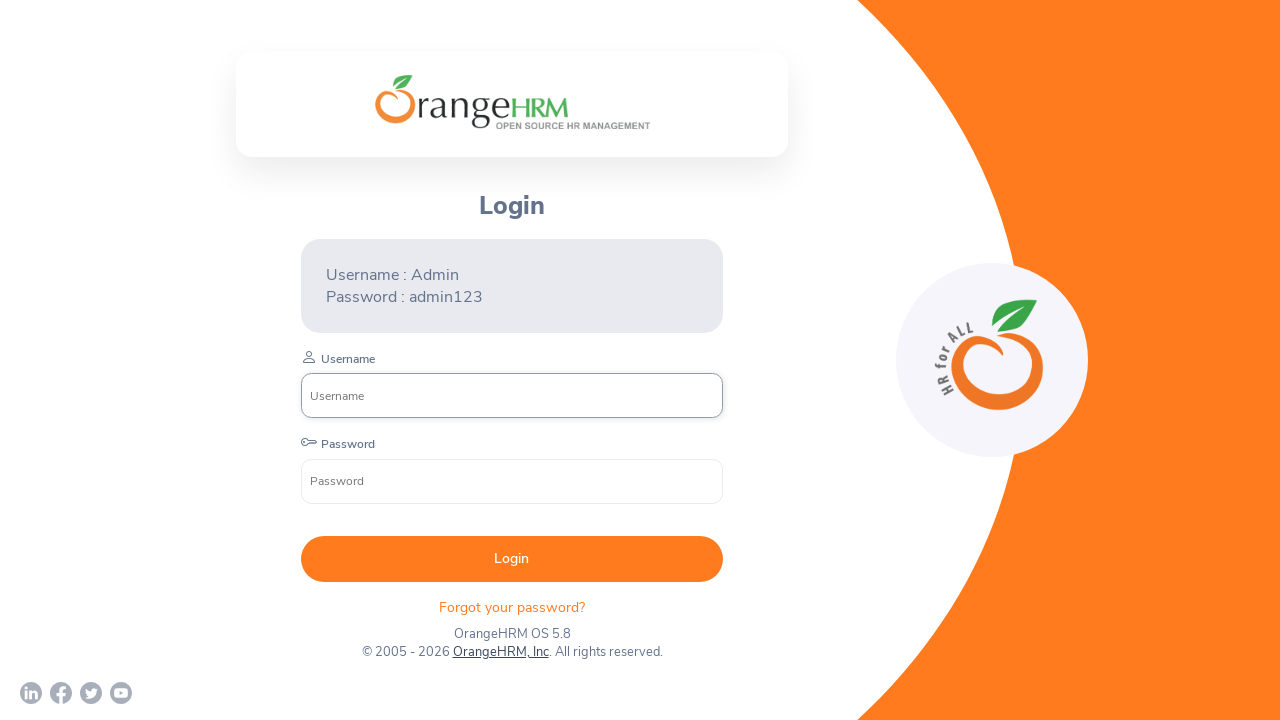

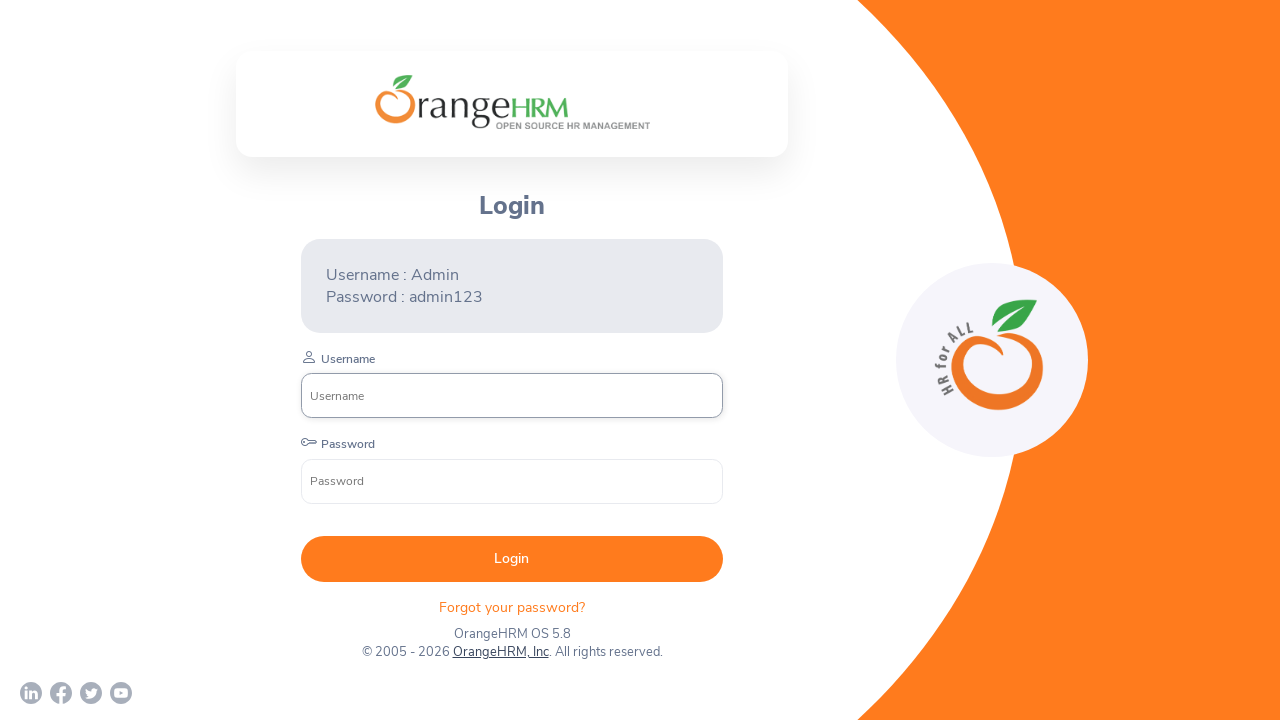